Tests drag and drop using click and hold, move, and release actions on jQuery UI demo page

Starting URL: http://jqueryui.com/droppable/

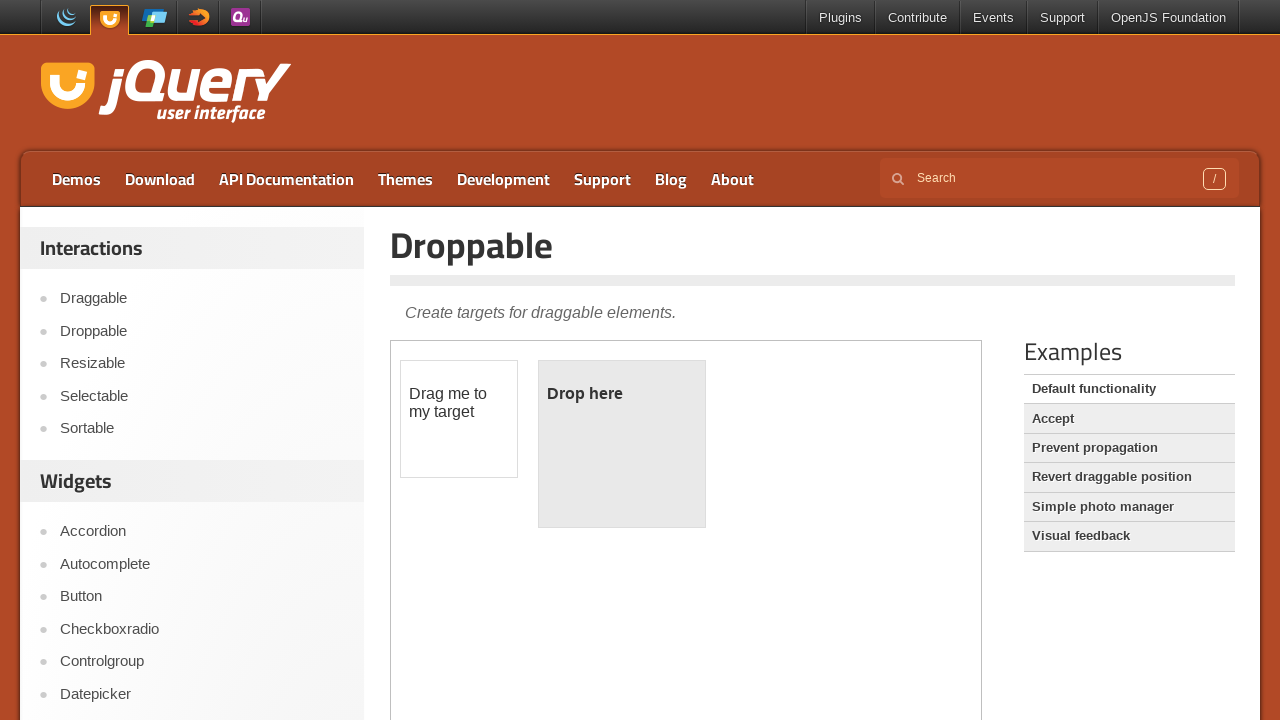

Located and switched to demo iframe
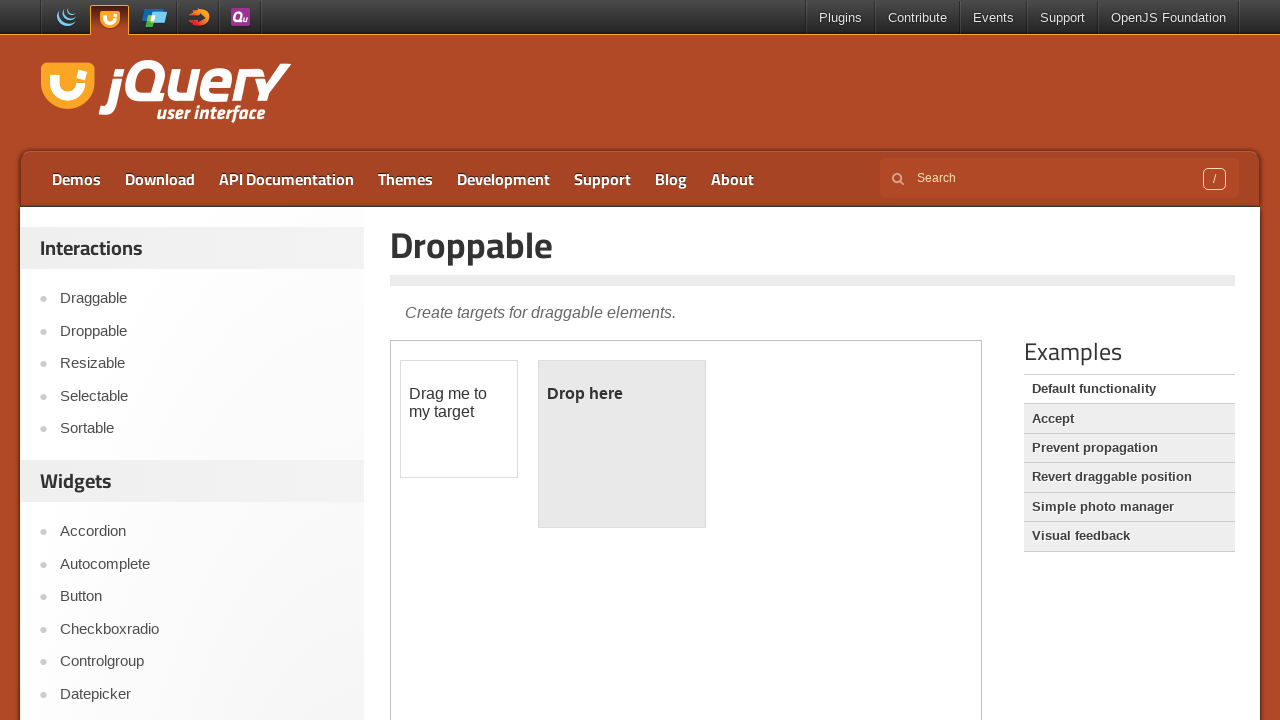

Dragged draggable element to droppable element at (622, 444)
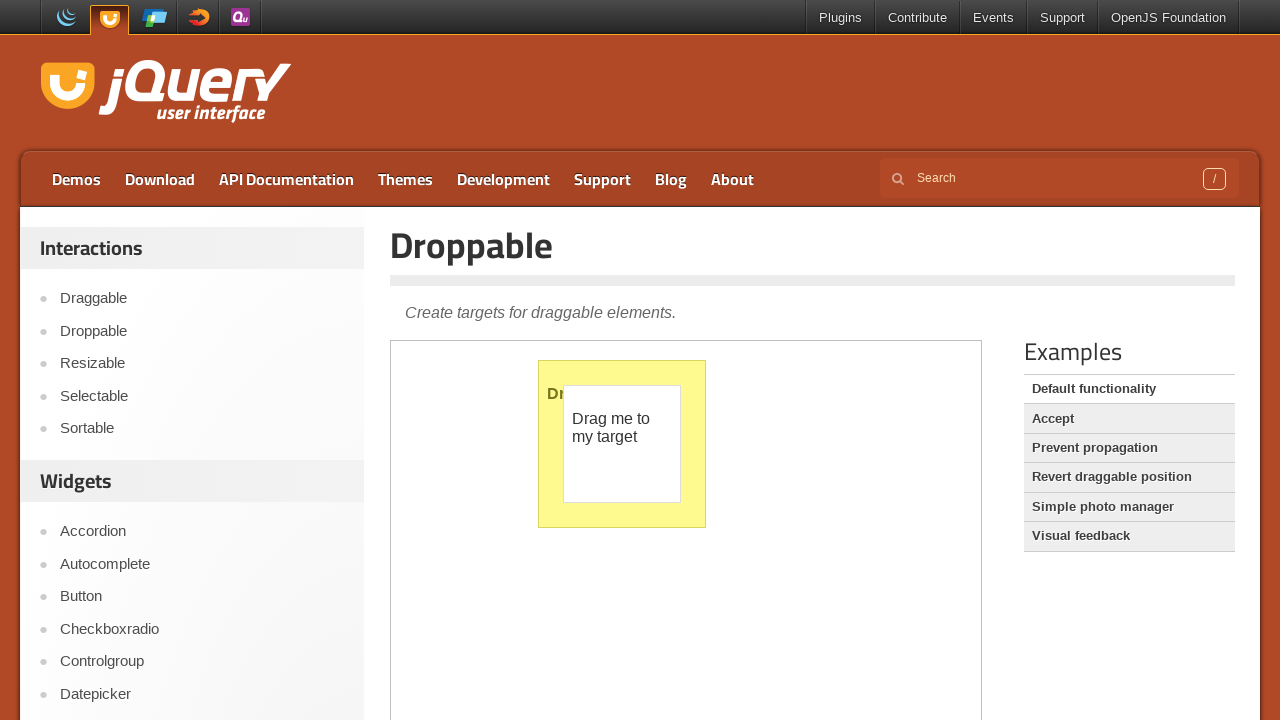

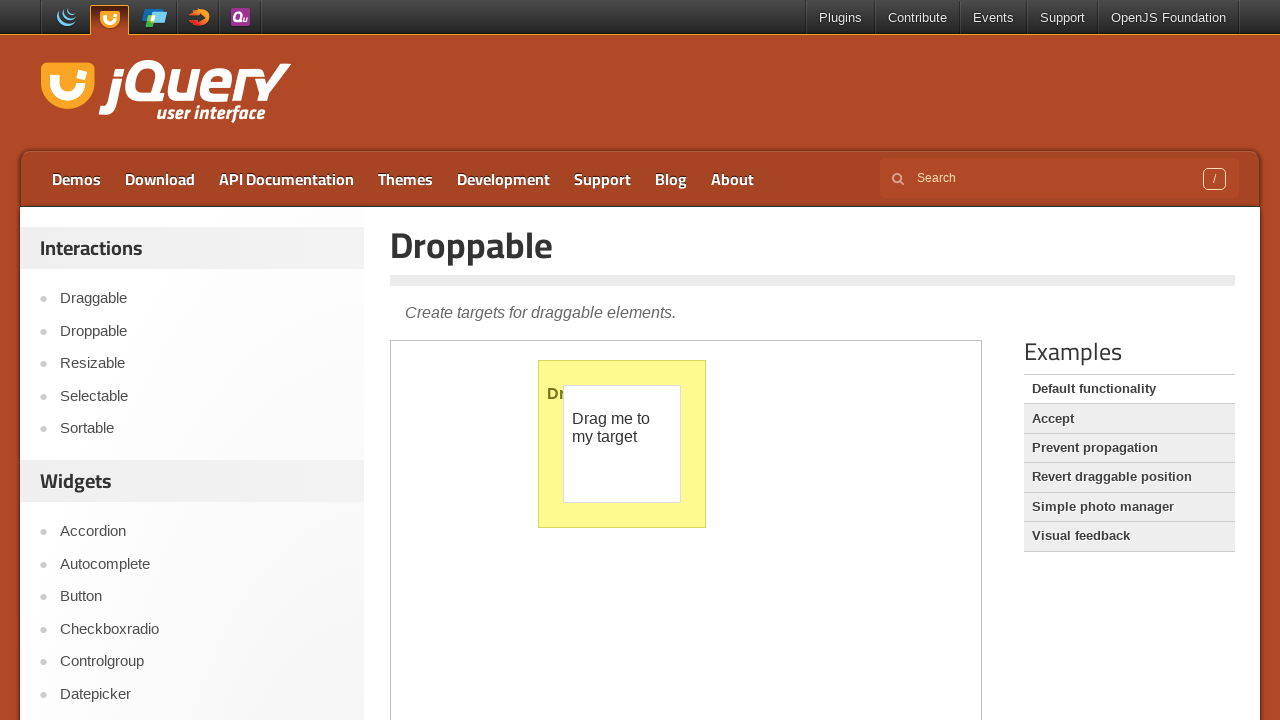